Tests hover functionality by hovering over three images and verifying that corresponding user information is displayed

Starting URL: https://practice.cydeo.com/hovers

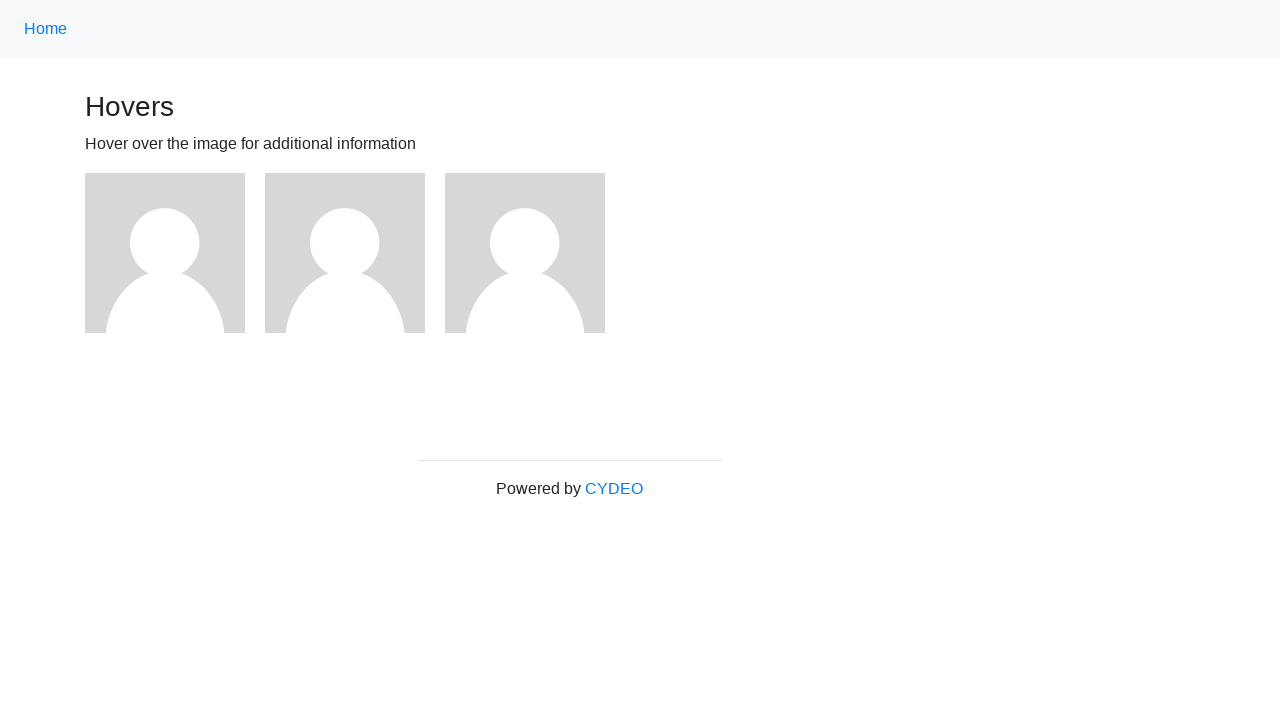

Located first image element
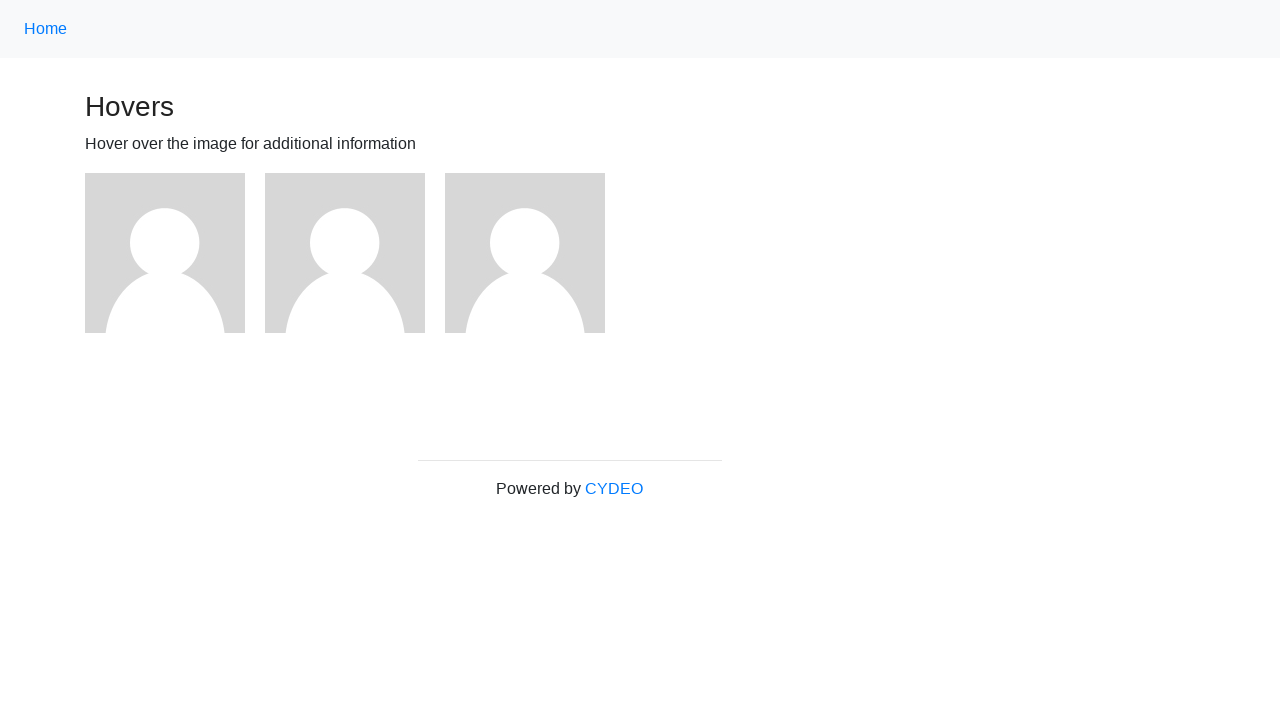

Located second image element
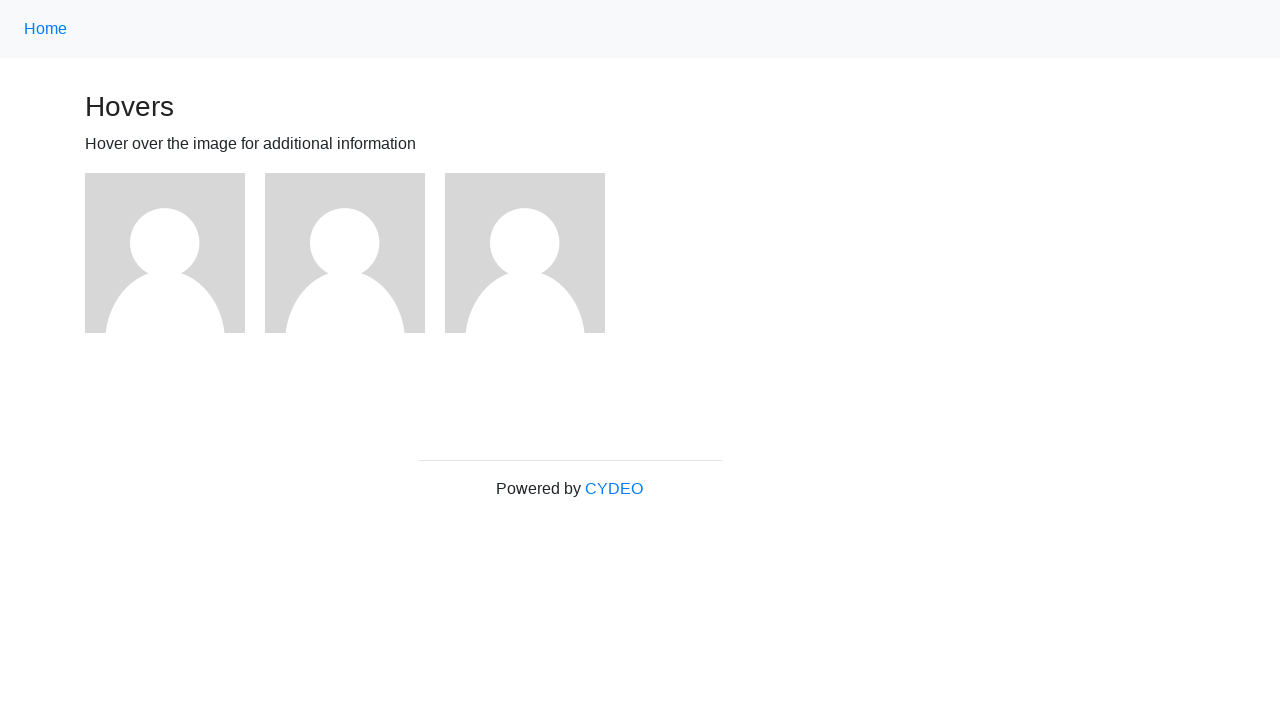

Located third image element
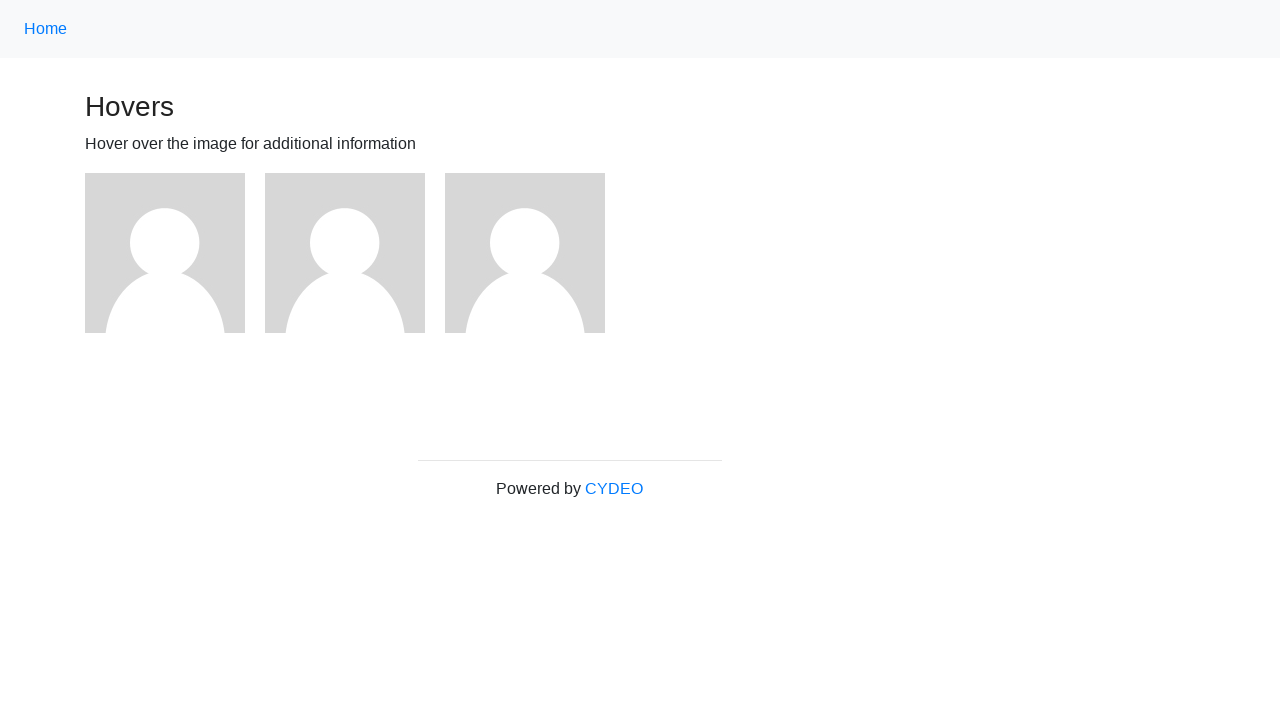

Located user1 text element
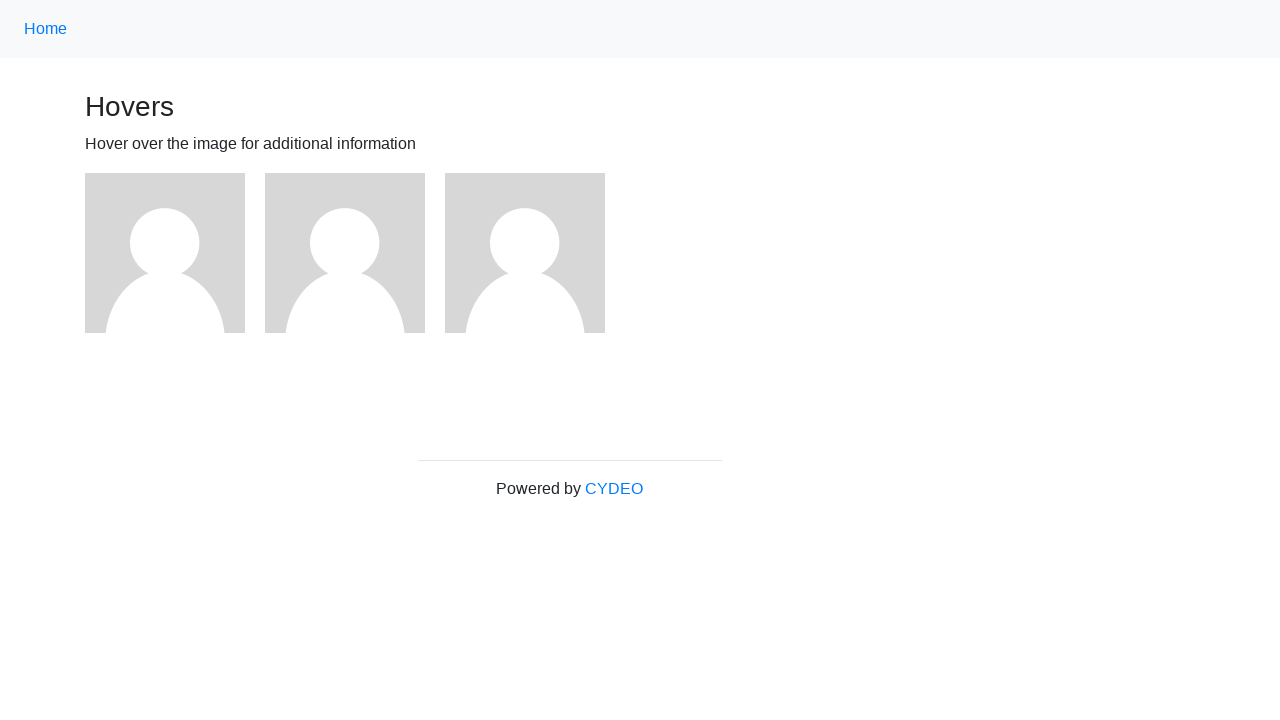

Located user2 text element
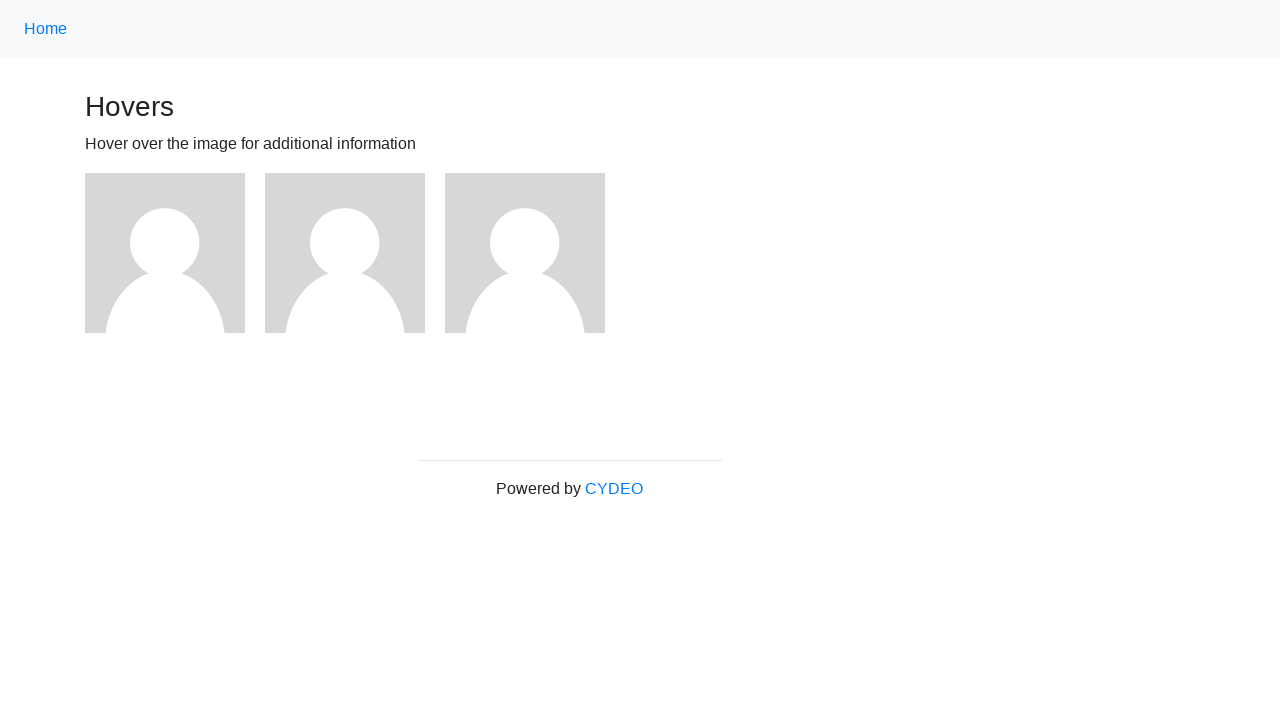

Located user3 text element
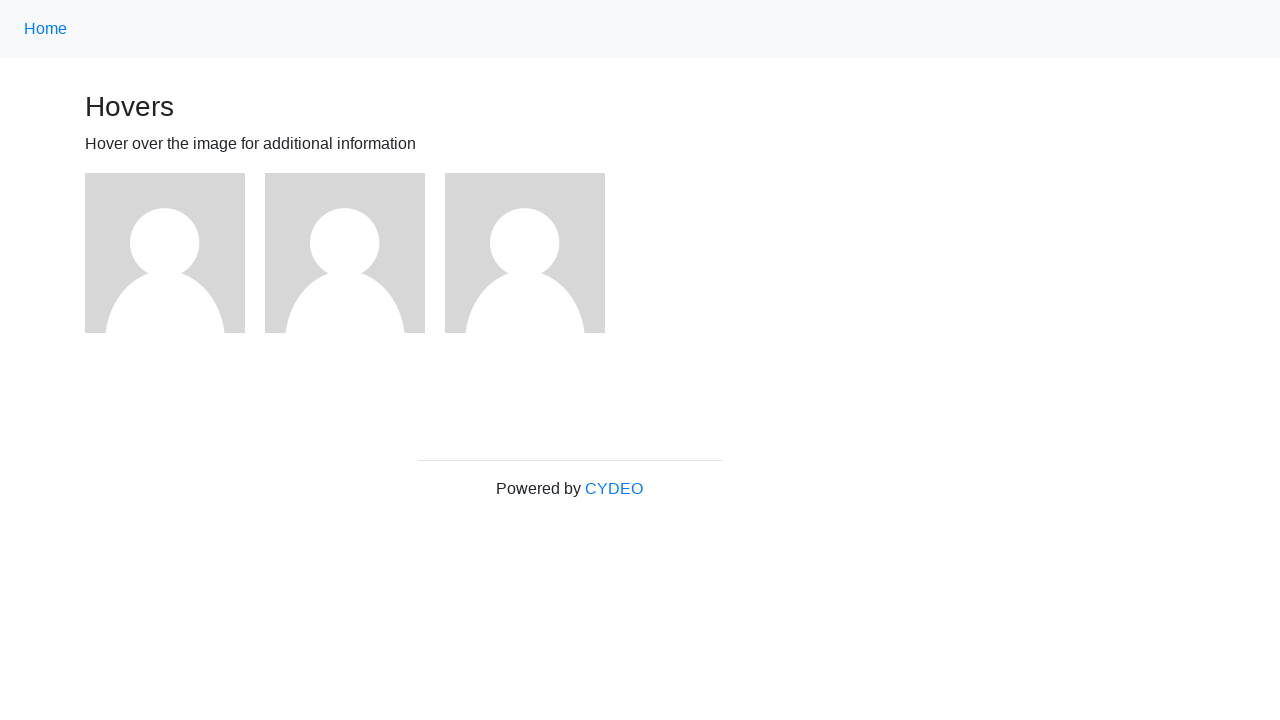

Hovered over first image at (165, 253) on (//img)[1]
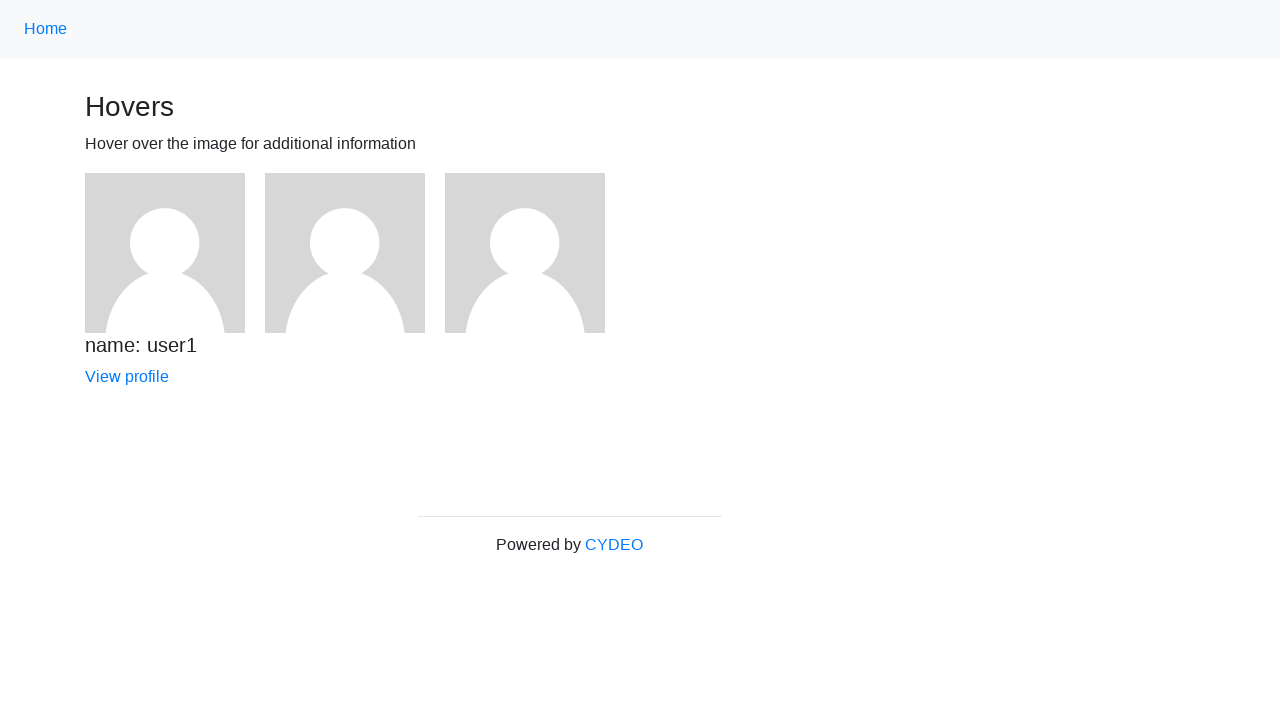

Verified user1 information is displayed after hover
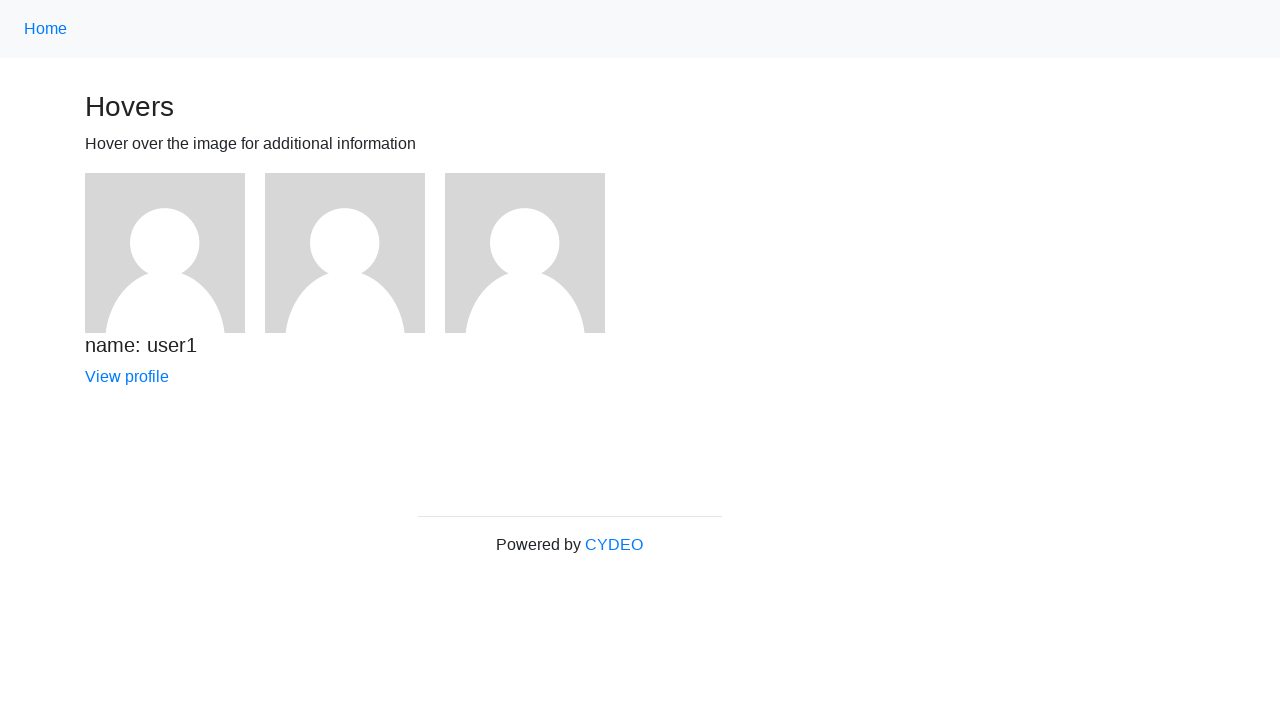

Hovered over second image at (345, 253) on (//img)[2]
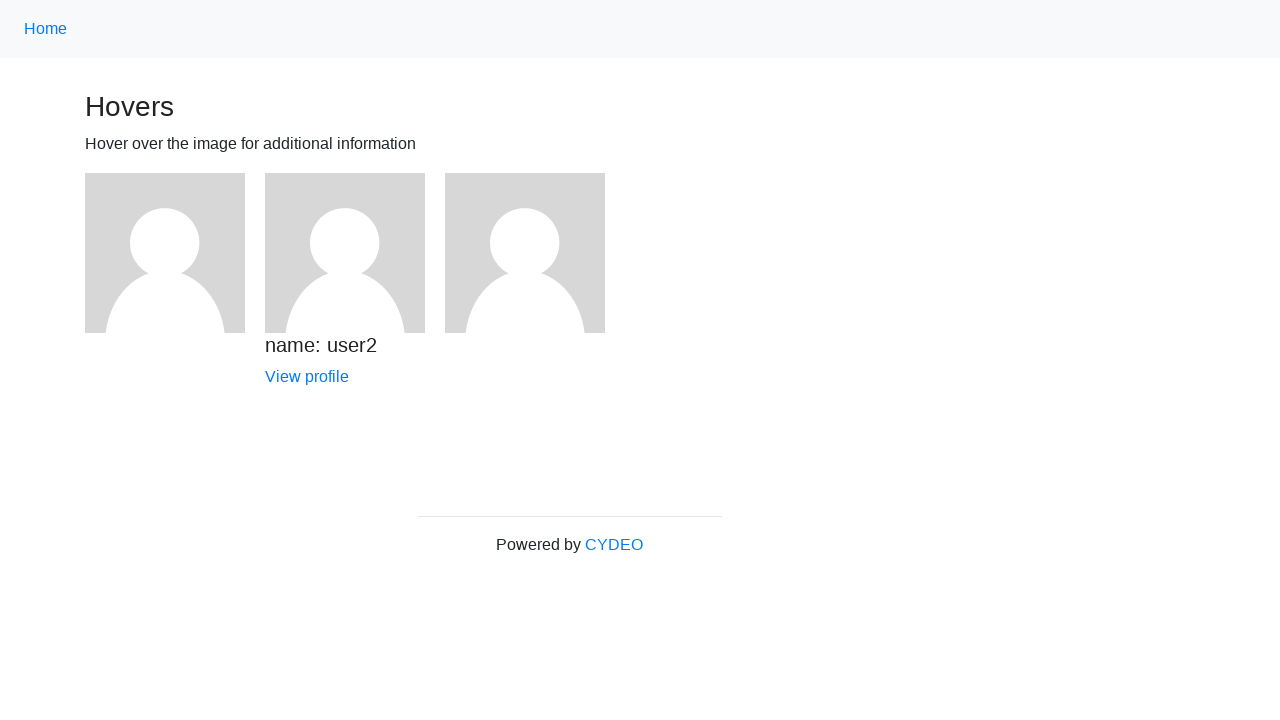

Verified user2 information is displayed after hover
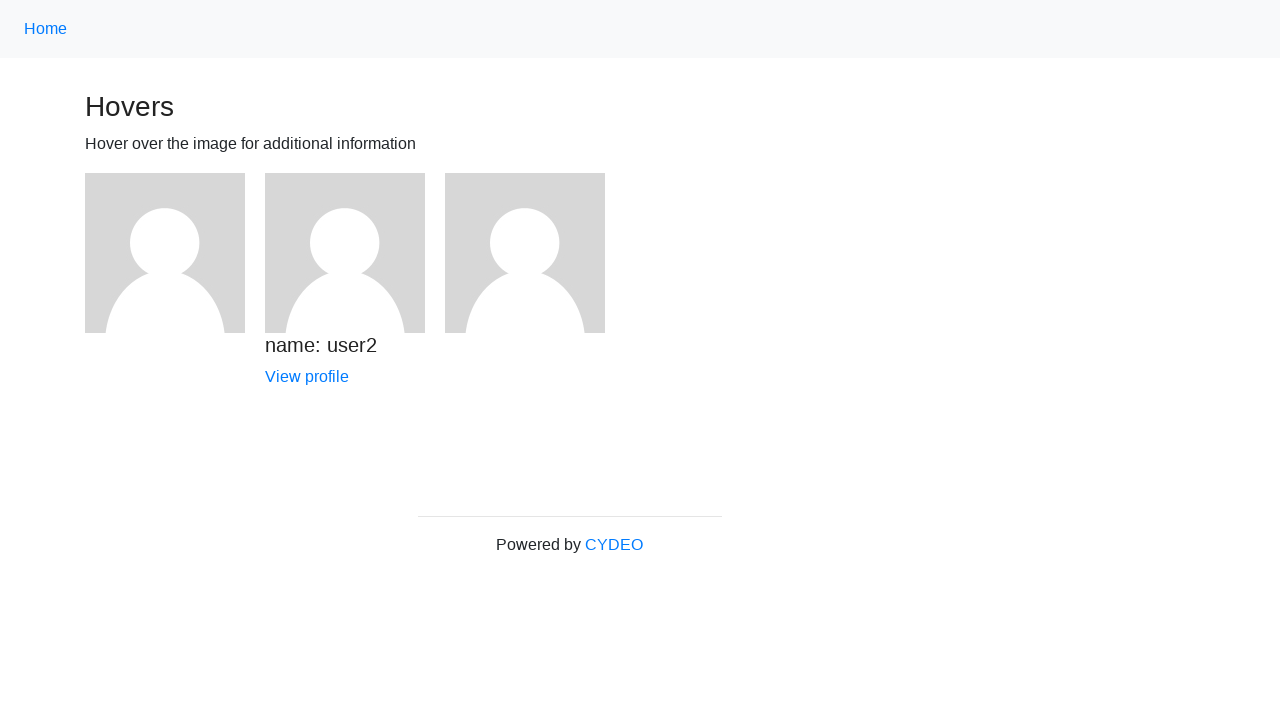

Hovered over third image at (525, 253) on (//img)[3]
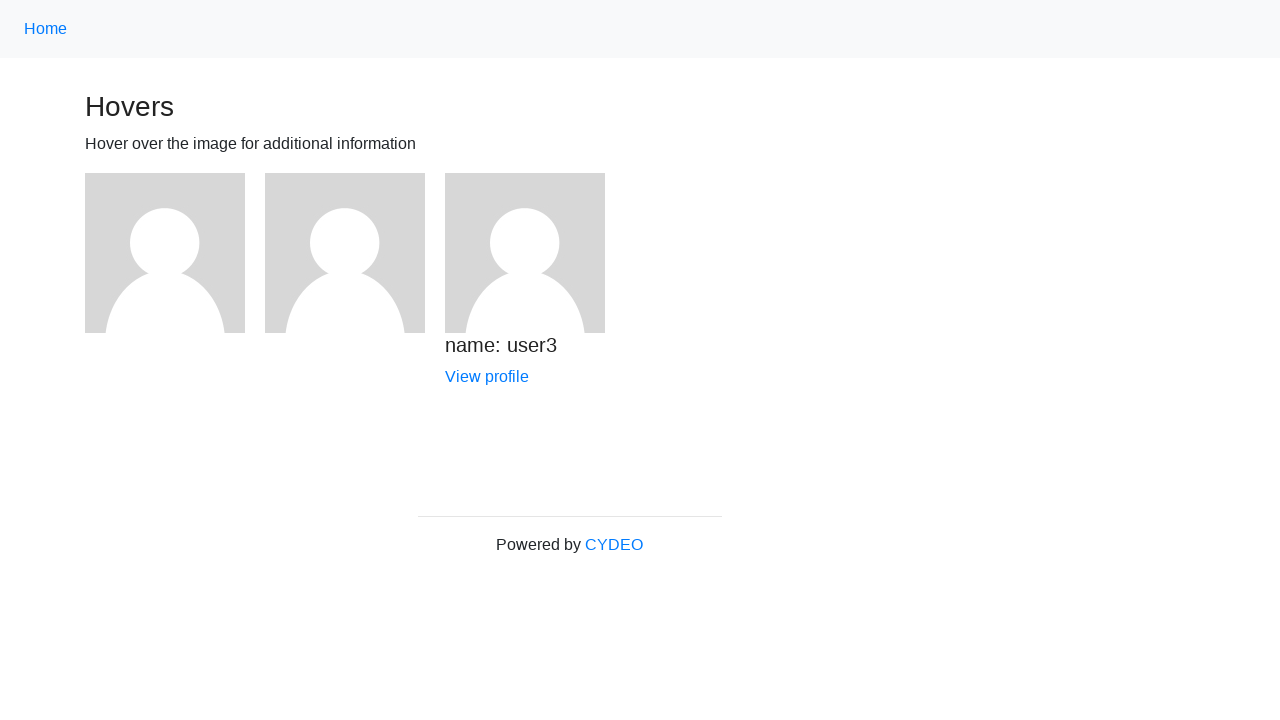

Verified user3 information is displayed after hover
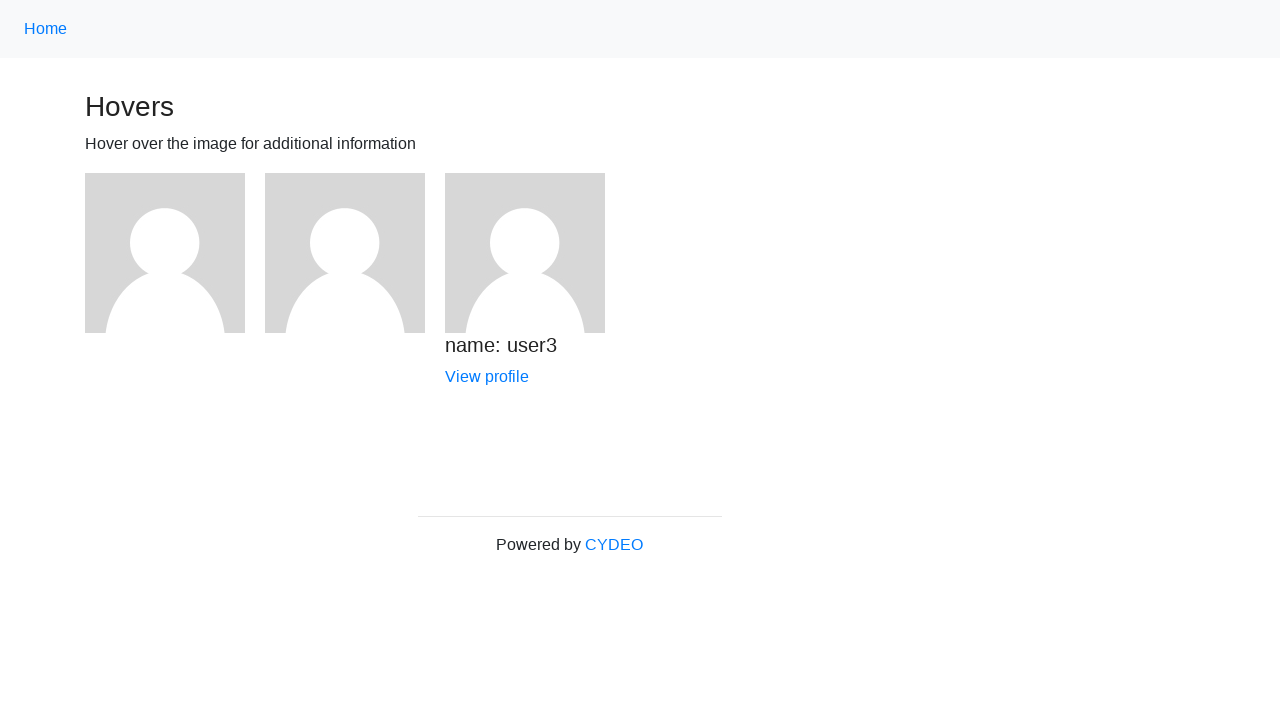

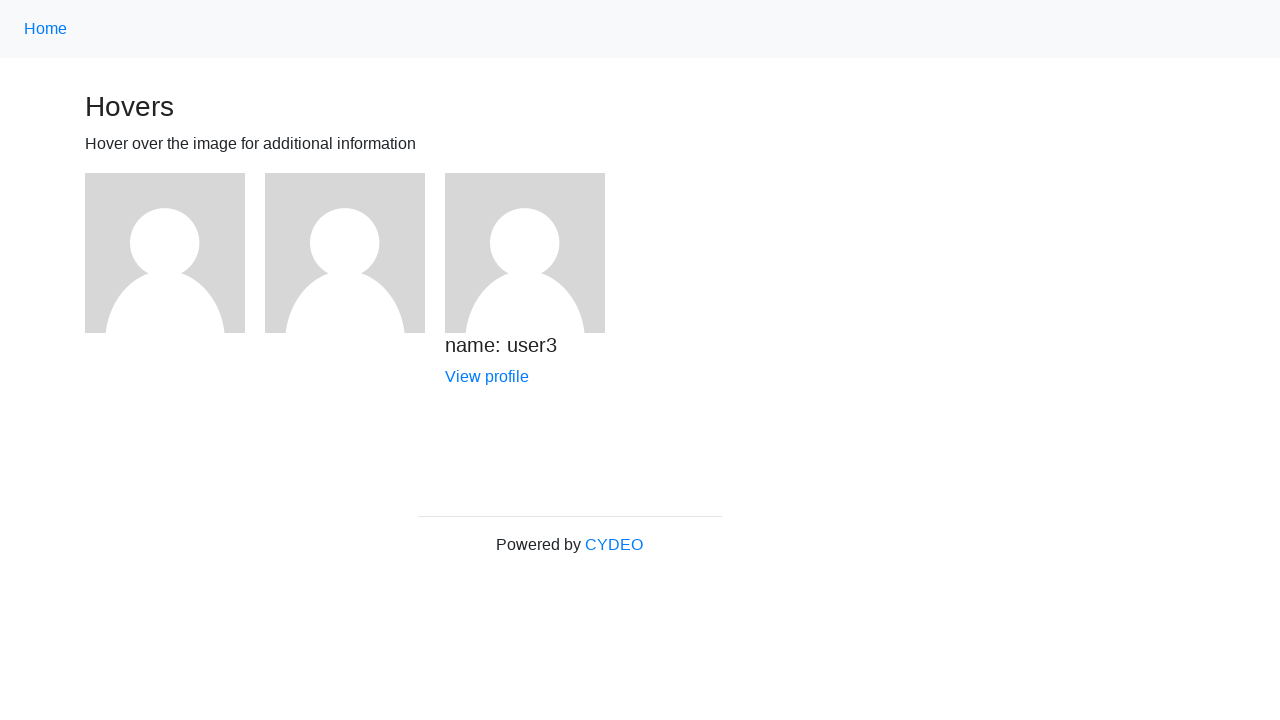